Navigates to ICICI Bank homepage and verifies that links are present on the page

Starting URL: https://www.icicibank.com/

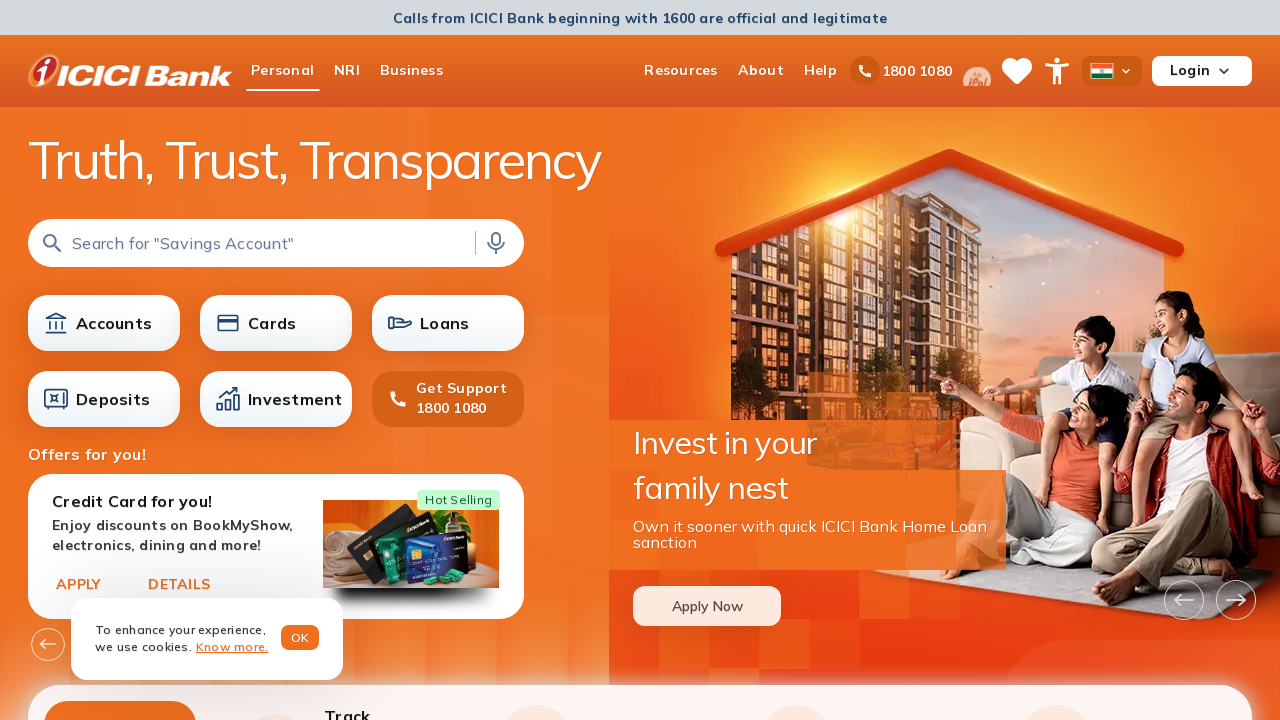

Navigated to ICICI Bank homepage
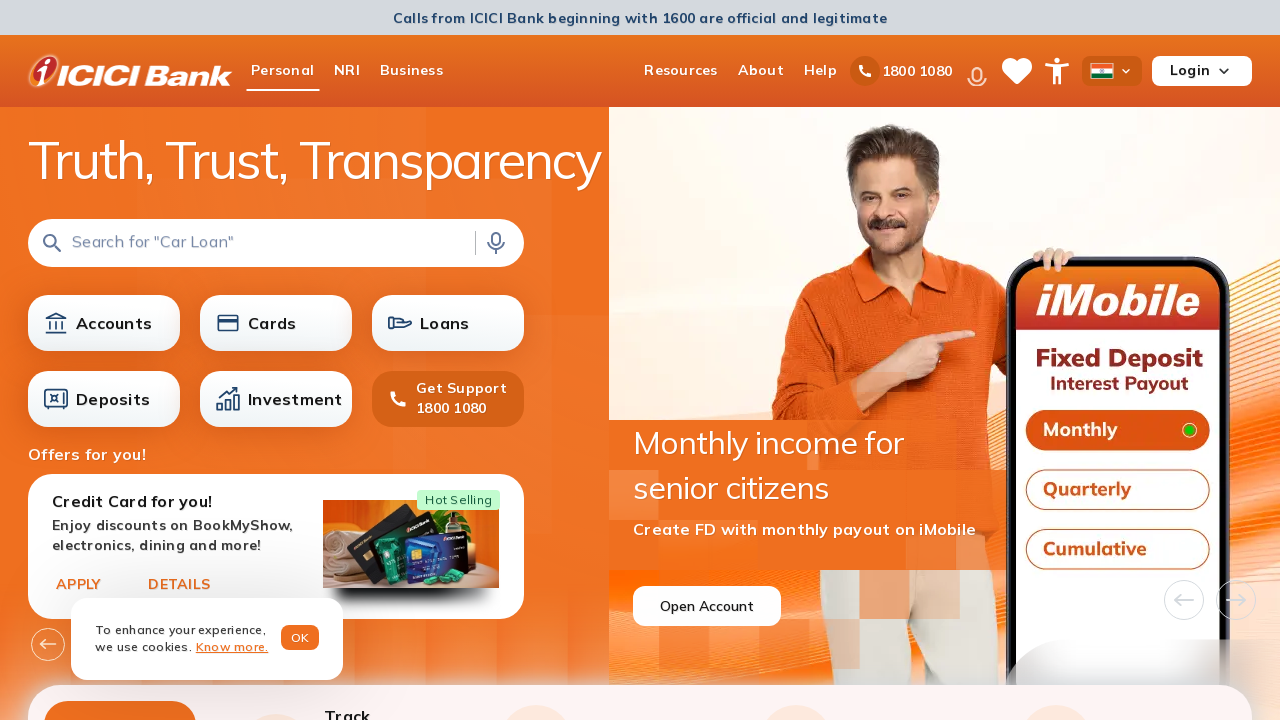

Waited for links to be present on the page
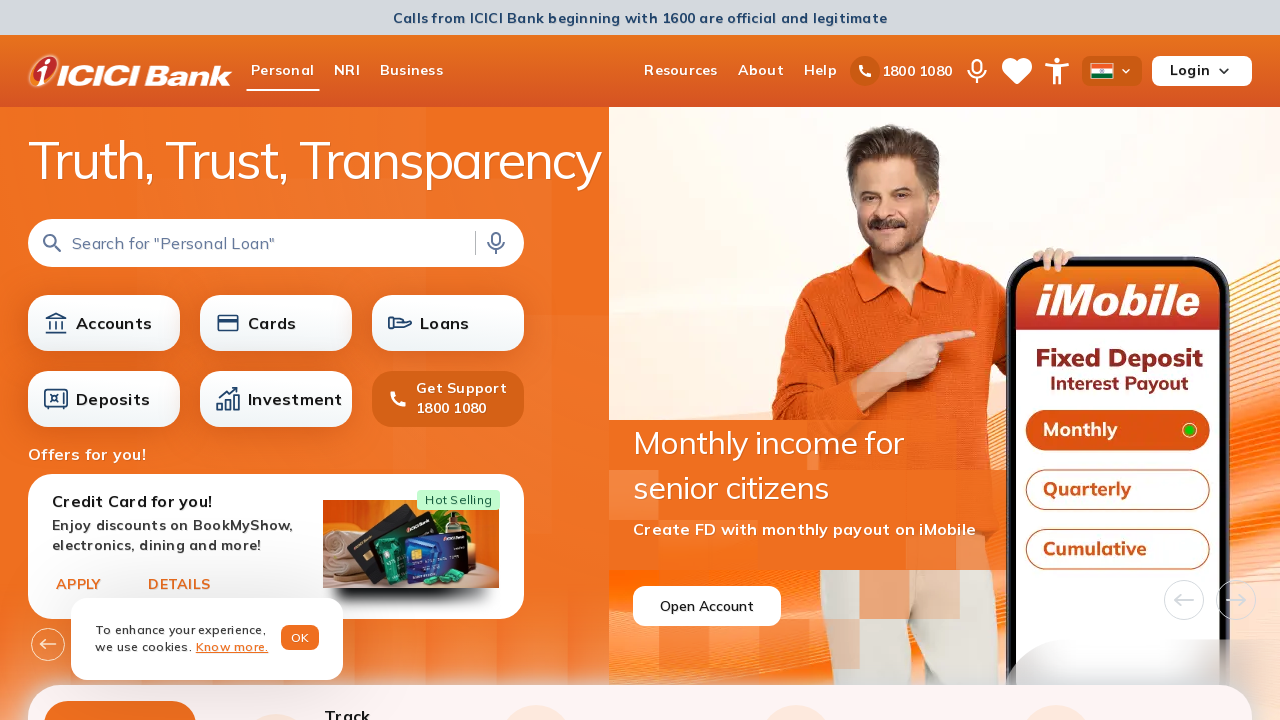

Located all links on the page
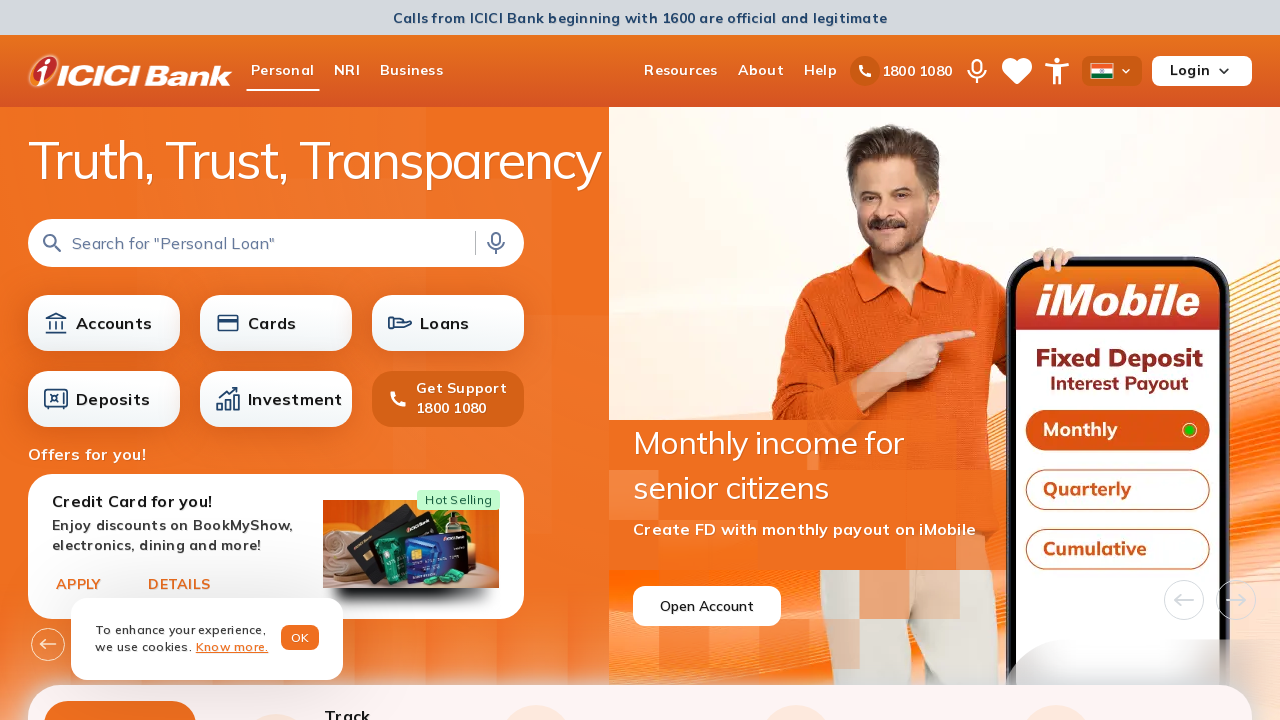

Verified that 422 links are present on the page
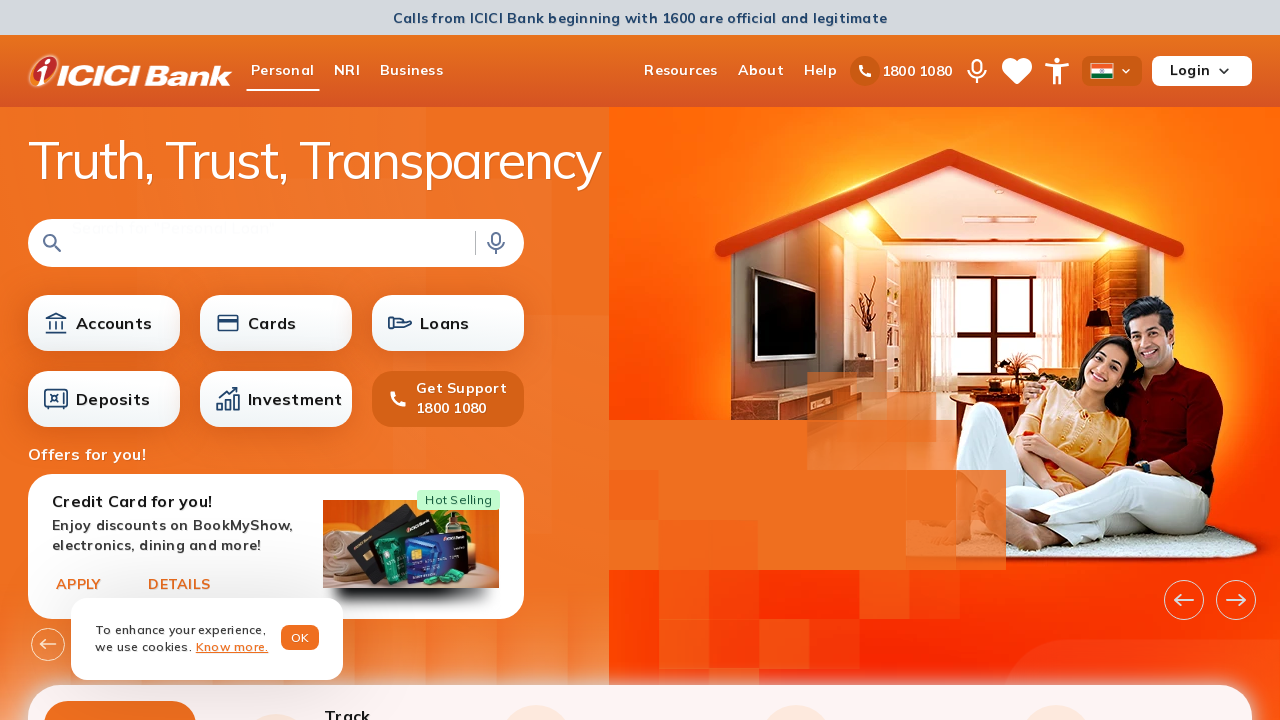

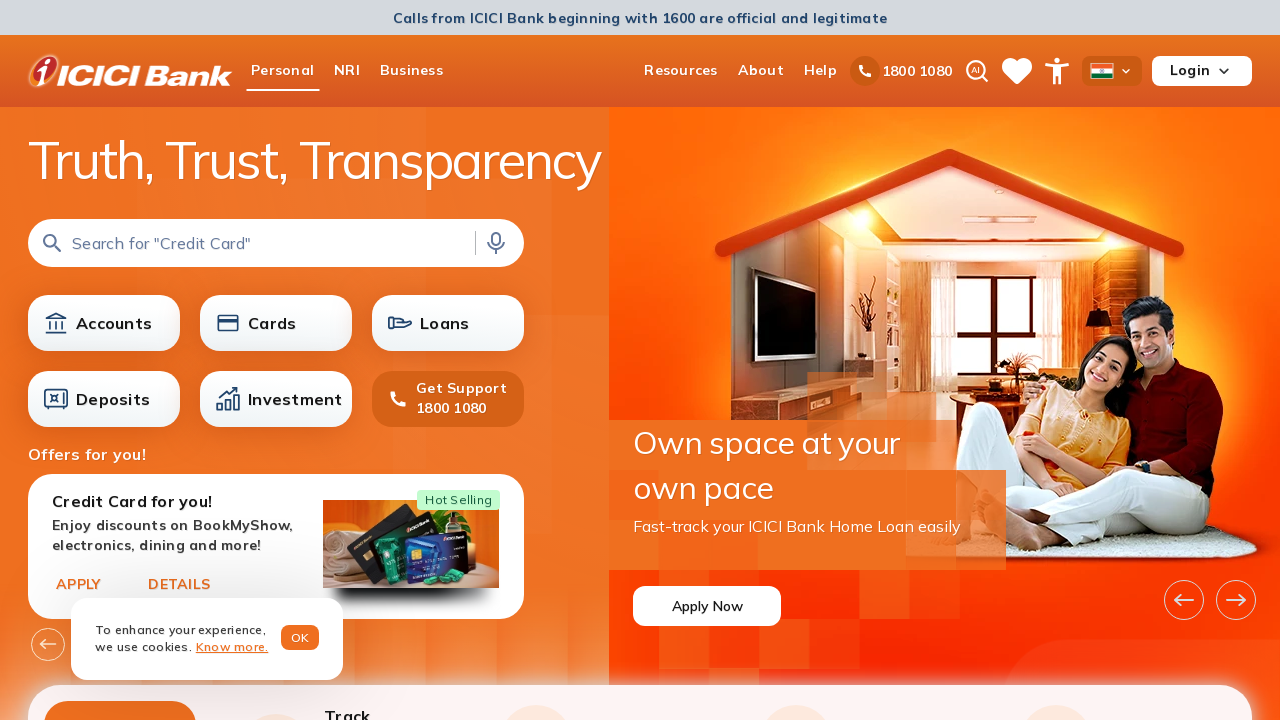